Tests modal dialog functionality by clicking to open a small modal and verifying its presence

Starting URL: https://demoqa.com/modal-dialogs

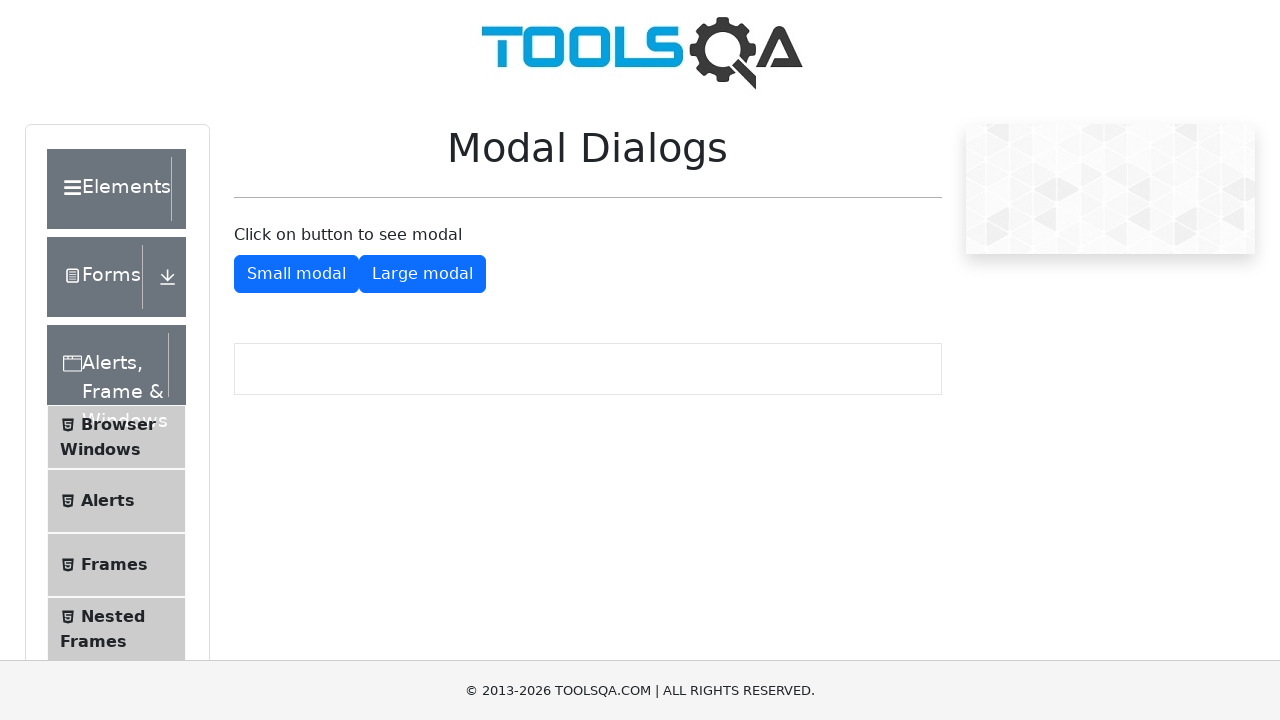

Clicked button to open small modal dialog at (296, 274) on #showSmallModal
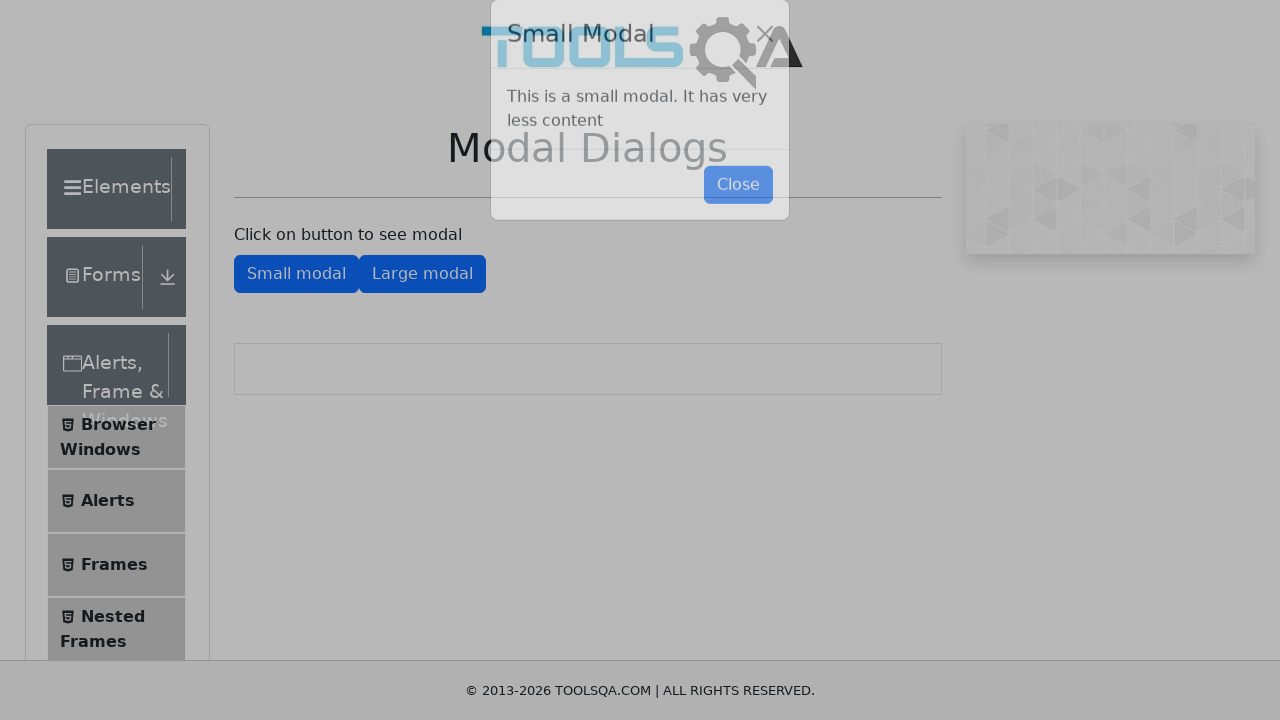

Modal dialog appeared and modal header element was found
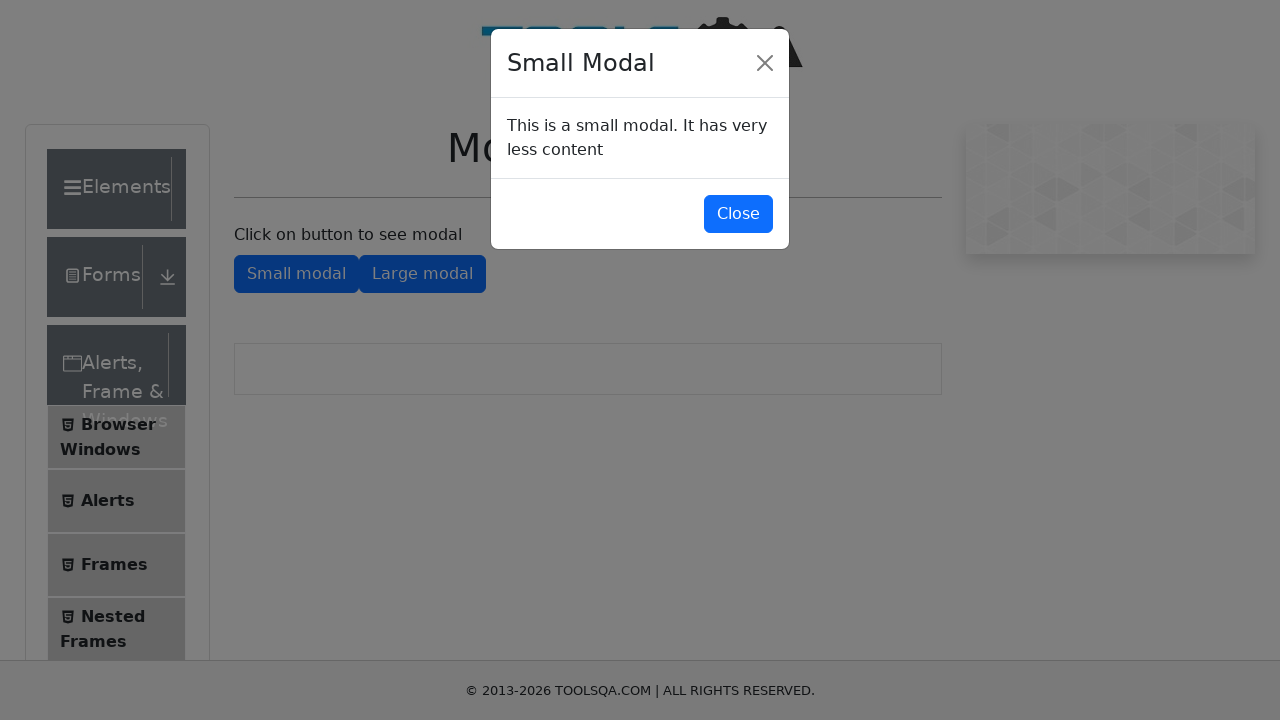

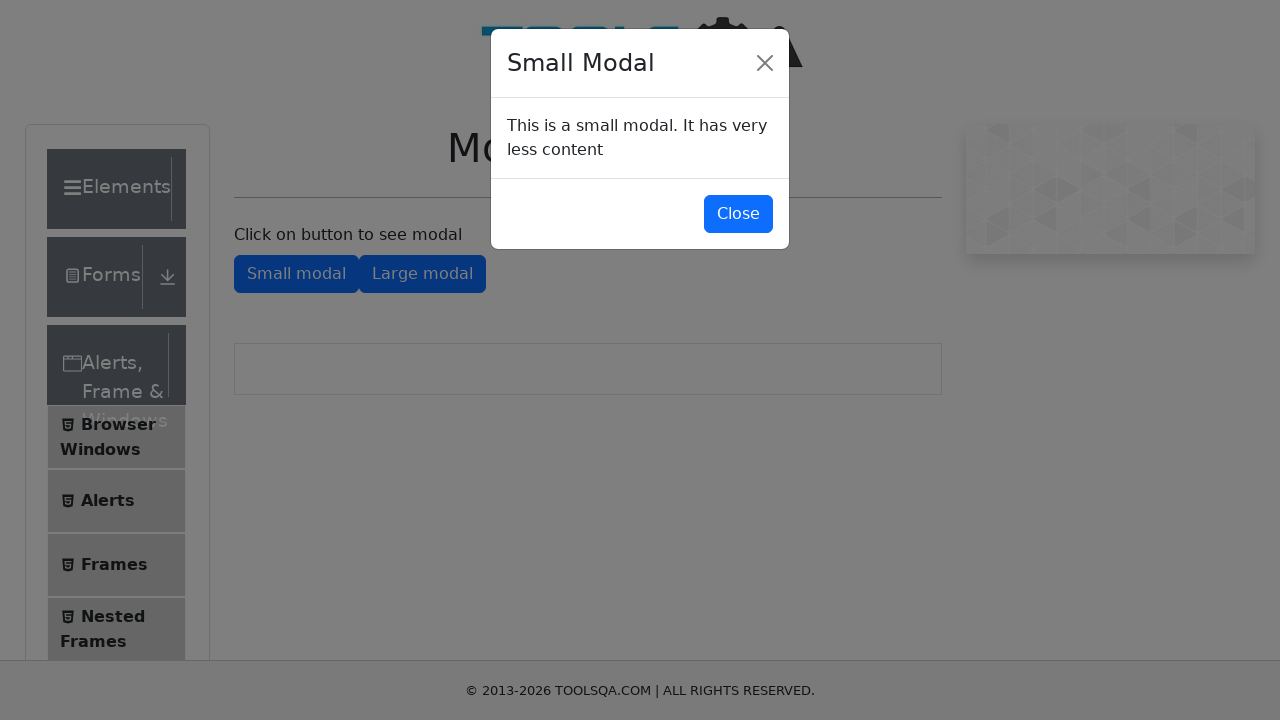